Tests the search functionality by entering "lotion" in the search box and submitting

Starting URL: https://www.nykaa.com/

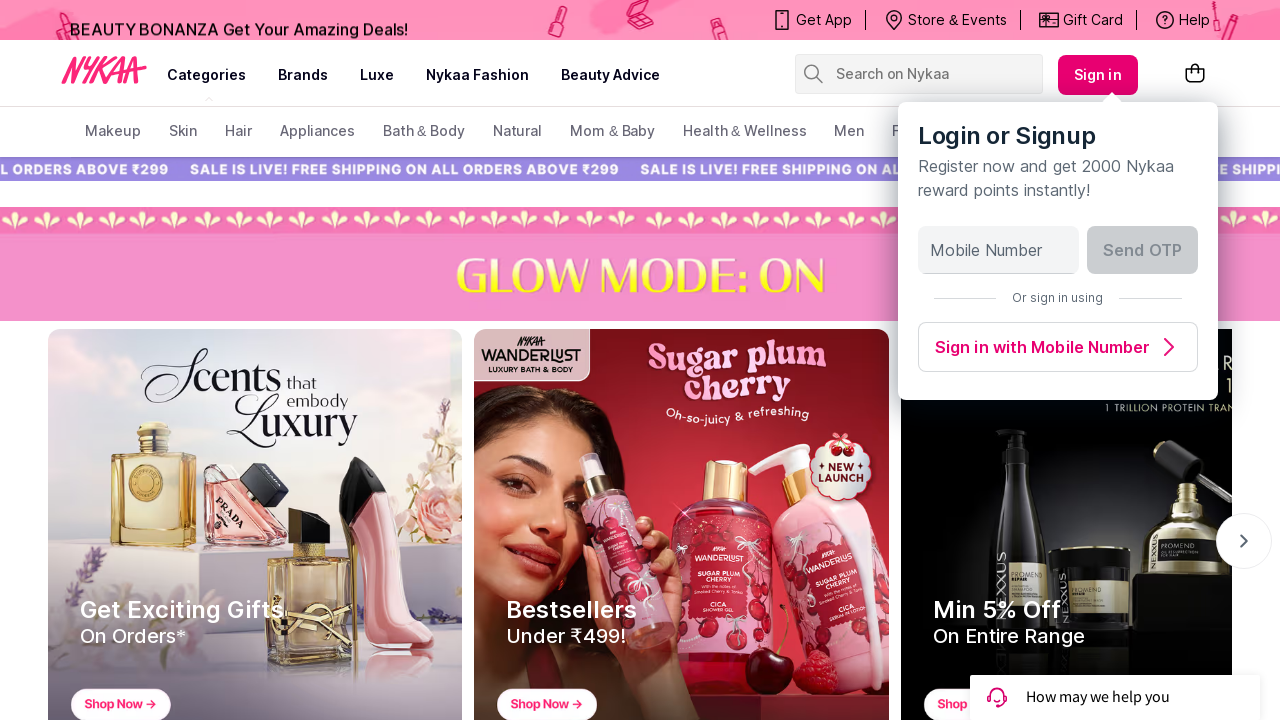

Search box loaded on Nykaa homepage
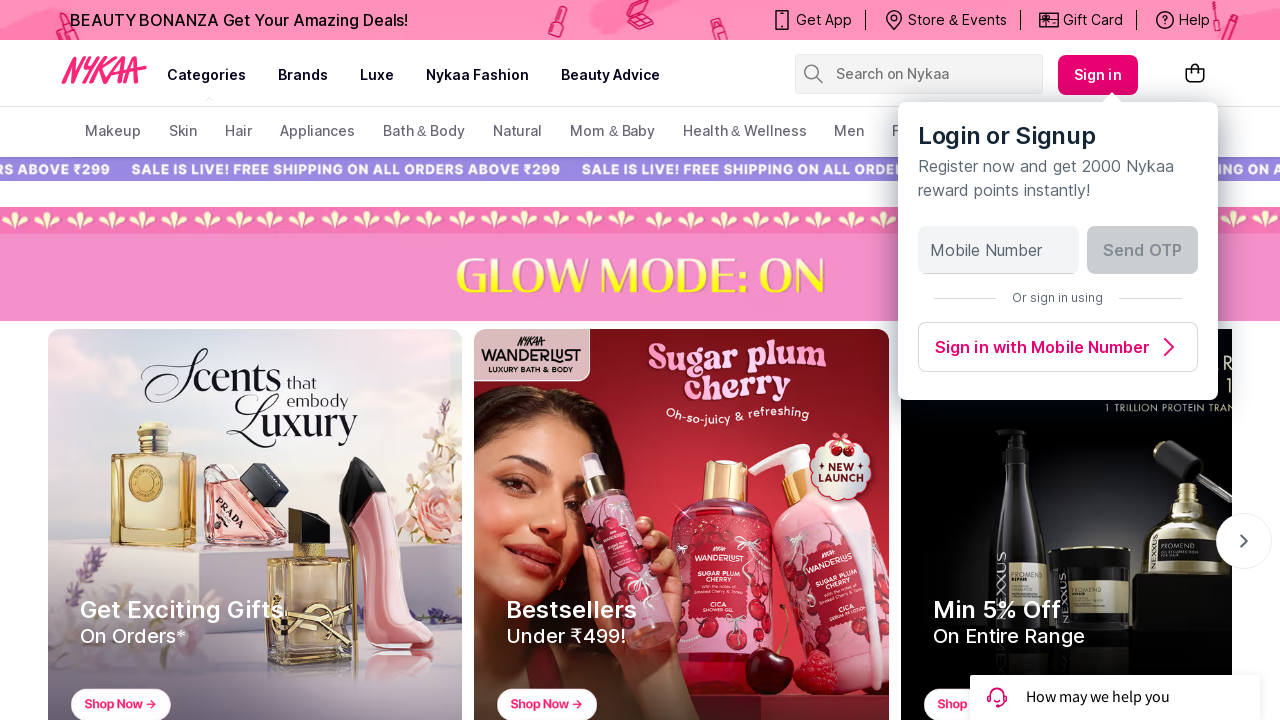

Entered 'lotion' in the search box on xpath=/html/body/div[1]/header/div/div[2]/div/div[1]/div/div[2]/div[1]/div/form/
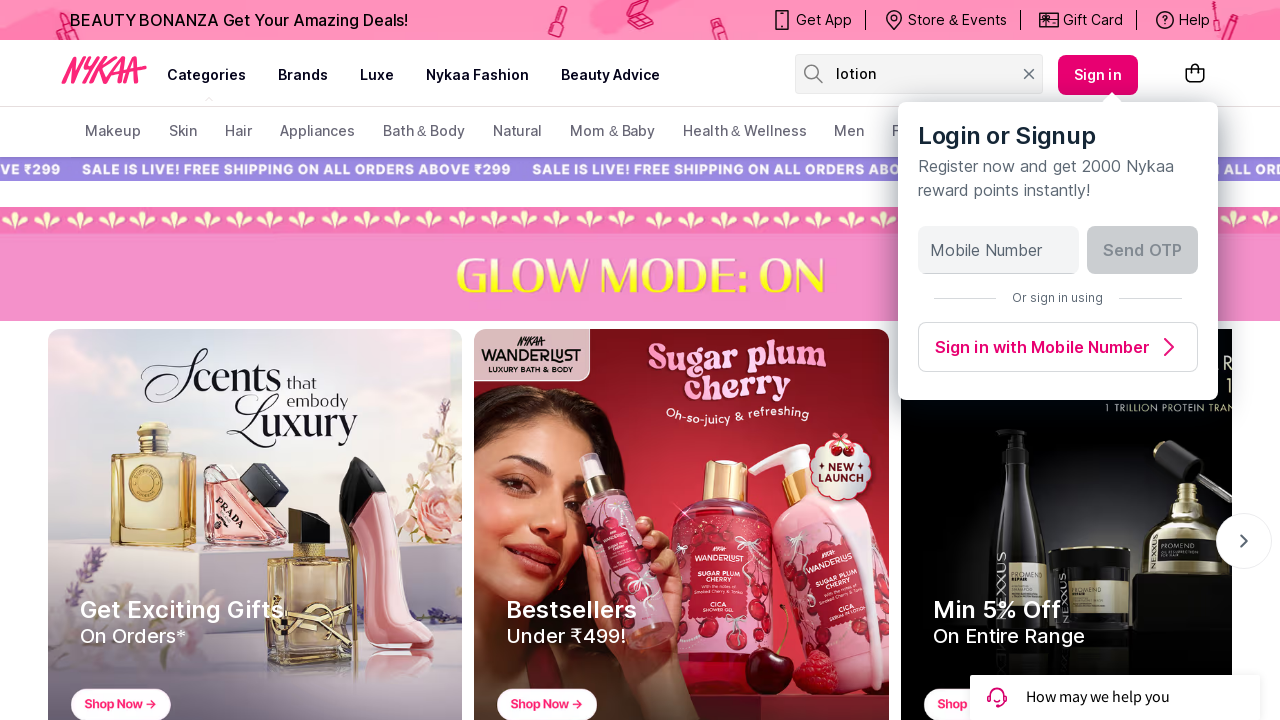

Pressed Enter to submit search for 'lotion' on xpath=/html/body/div[1]/header/div/div[2]/div/div[1]/div/div[2]/div[1]/div/form/
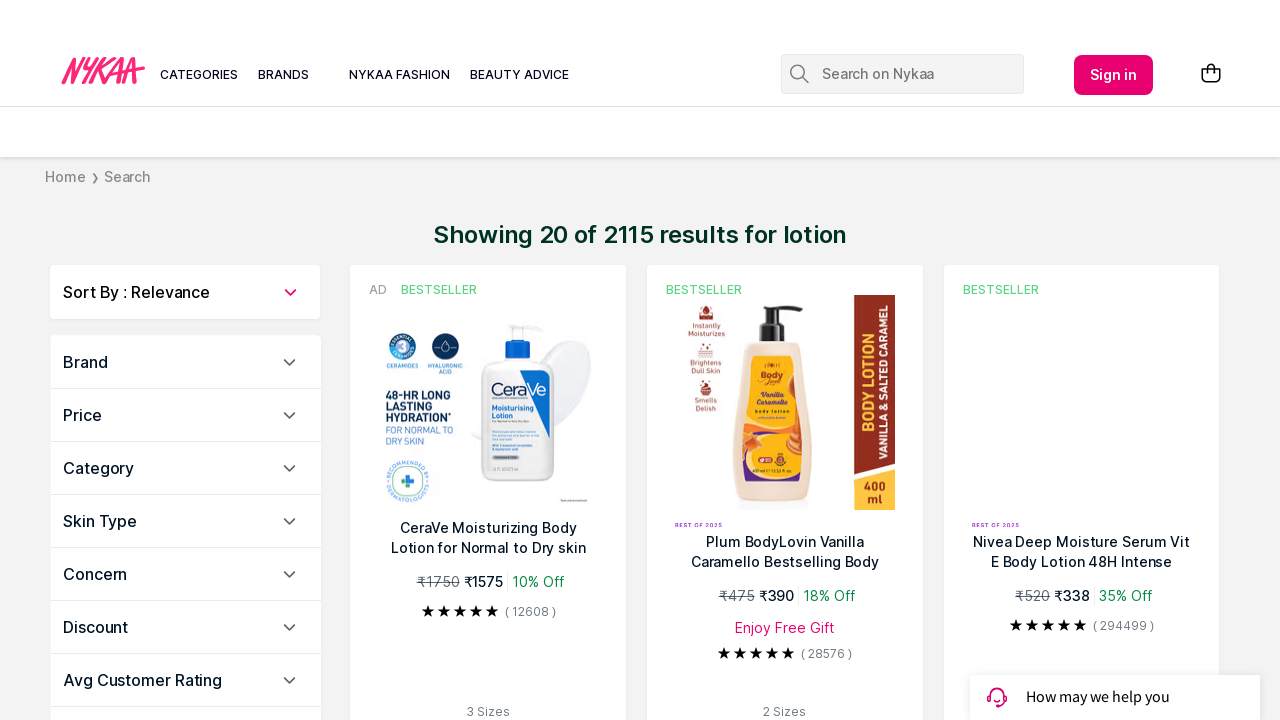

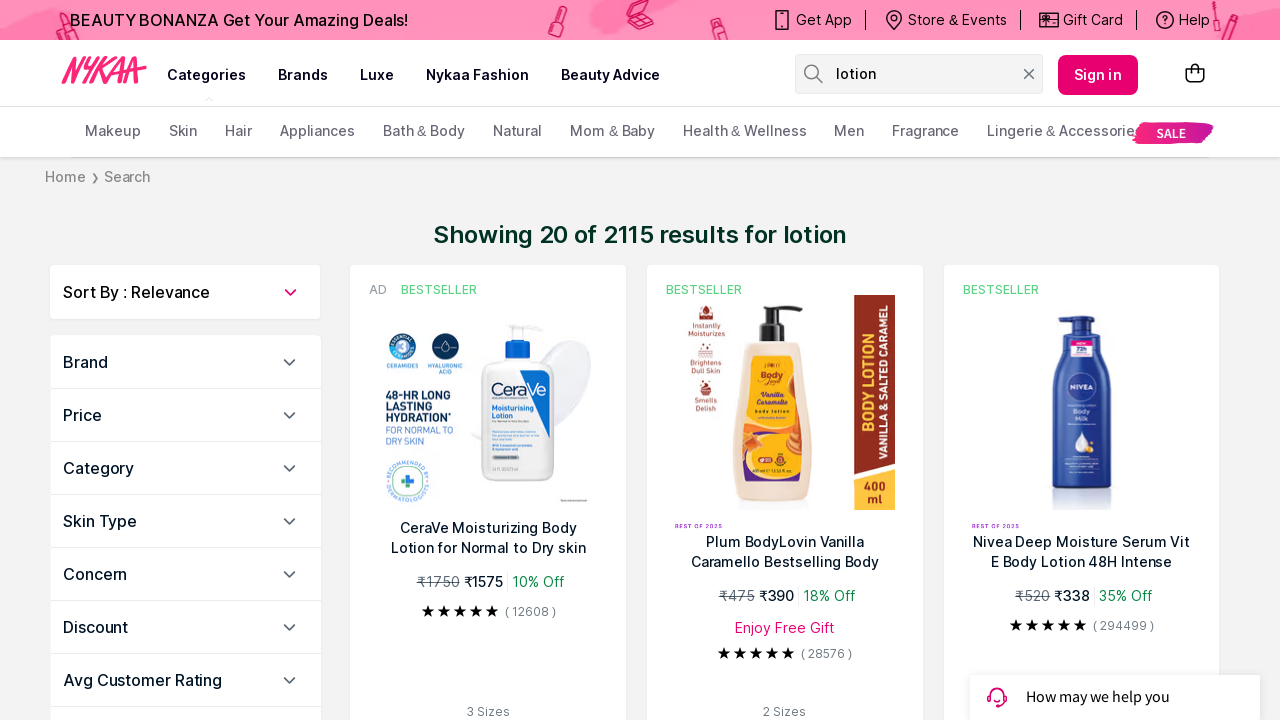